Tests handling of JavaScript prompt dialogs by clicking a button that triggers a prompt, entering text, and accepting it

Starting URL: https://the-internet.herokuapp.com/javascript_alerts

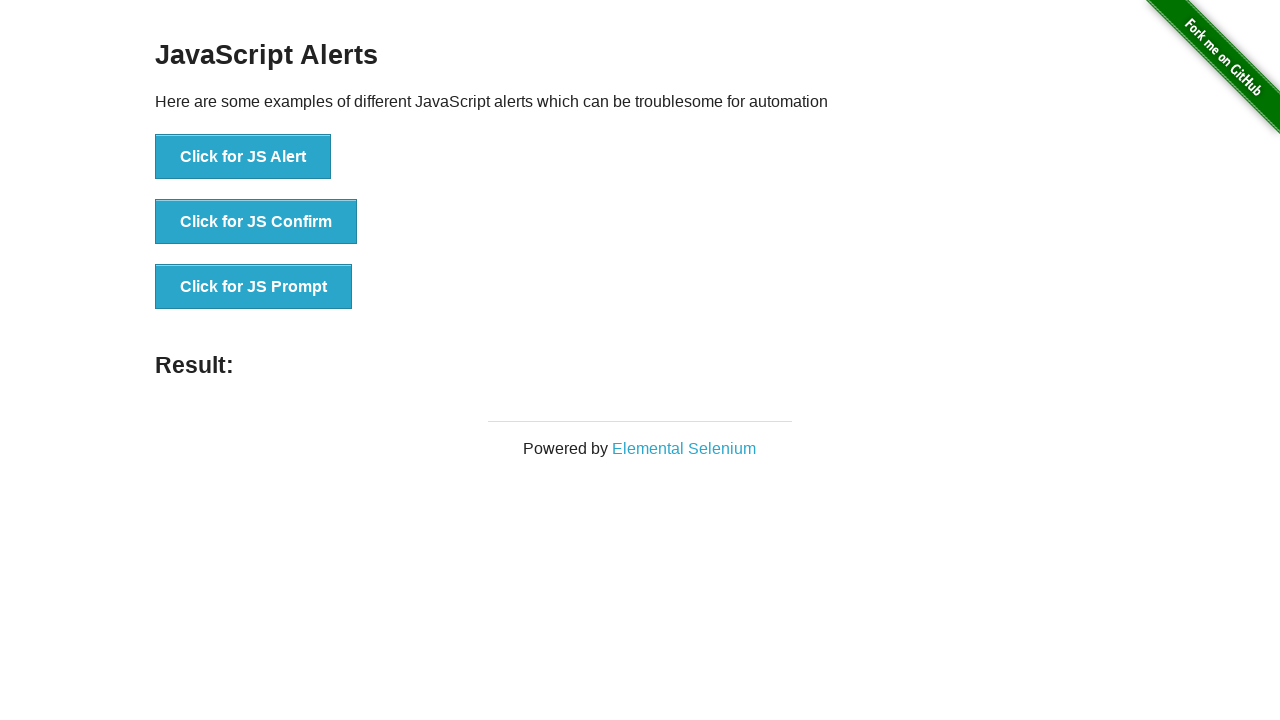

Set up dialog handler to accept prompt with 'Lars'
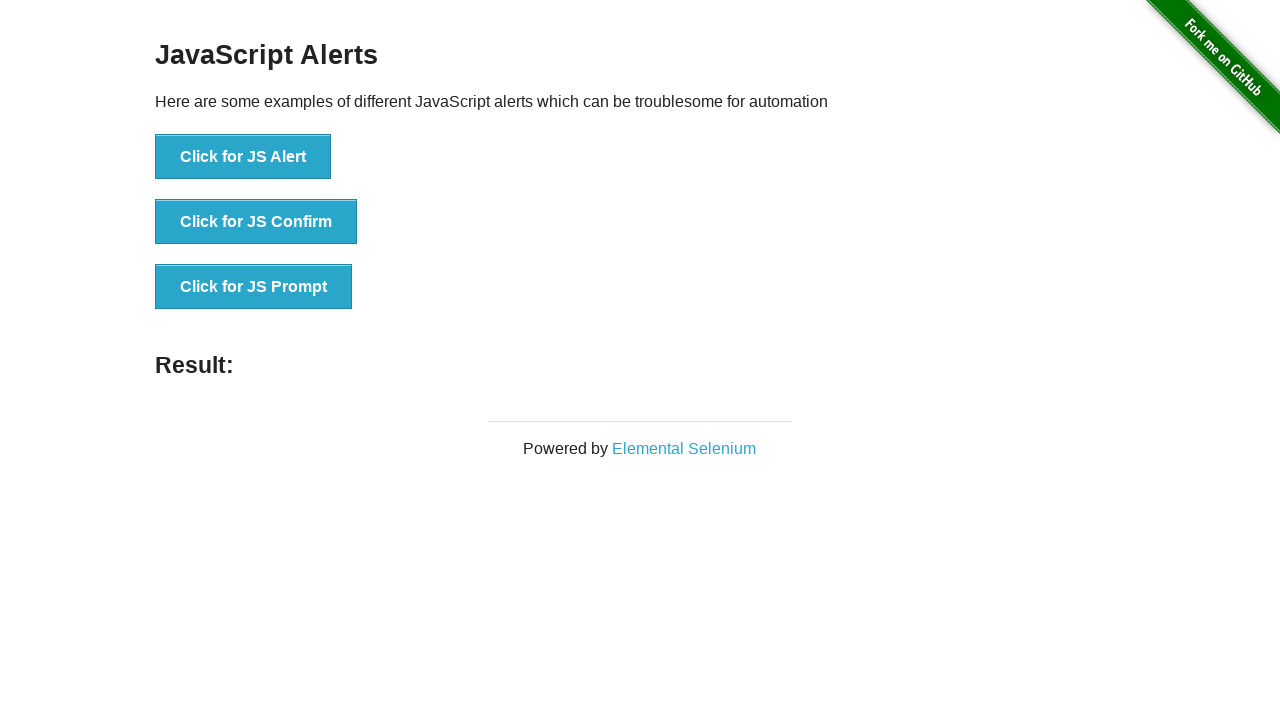

Clicked button to trigger JavaScript prompt dialog at (254, 287) on xpath=//*[text()='Click for JS Prompt']
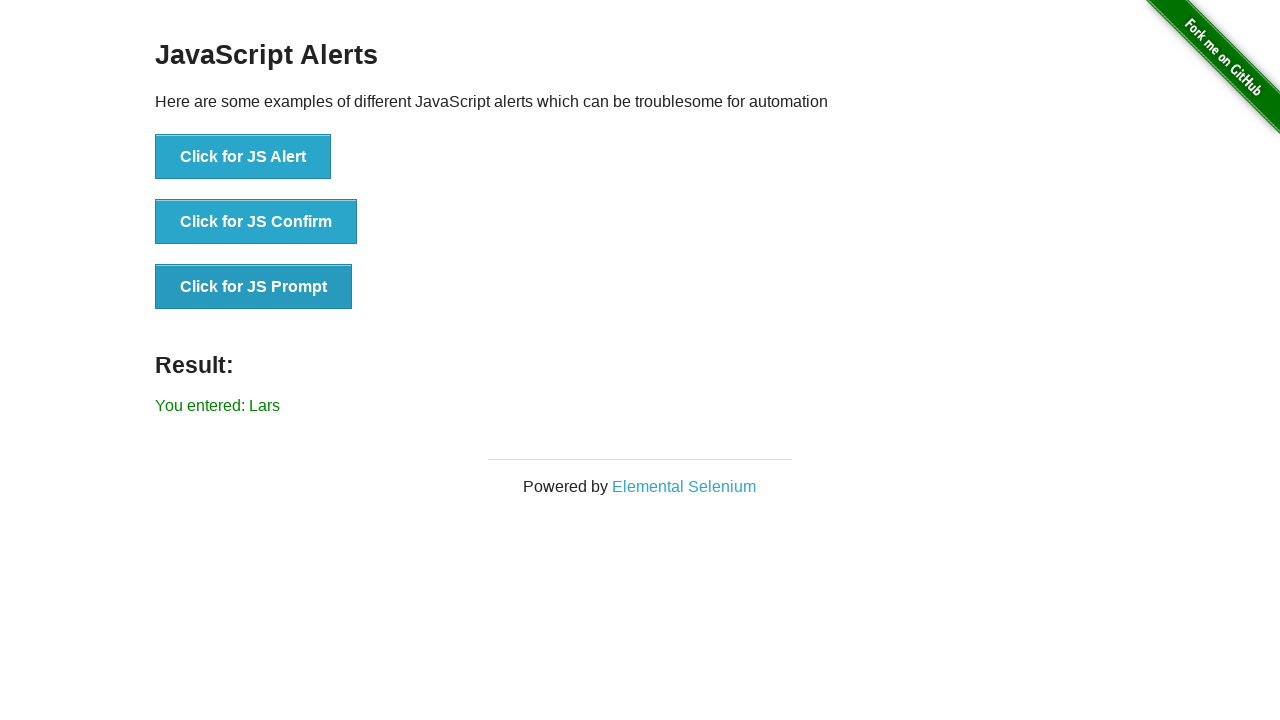

Prompt dialog handled and result element loaded
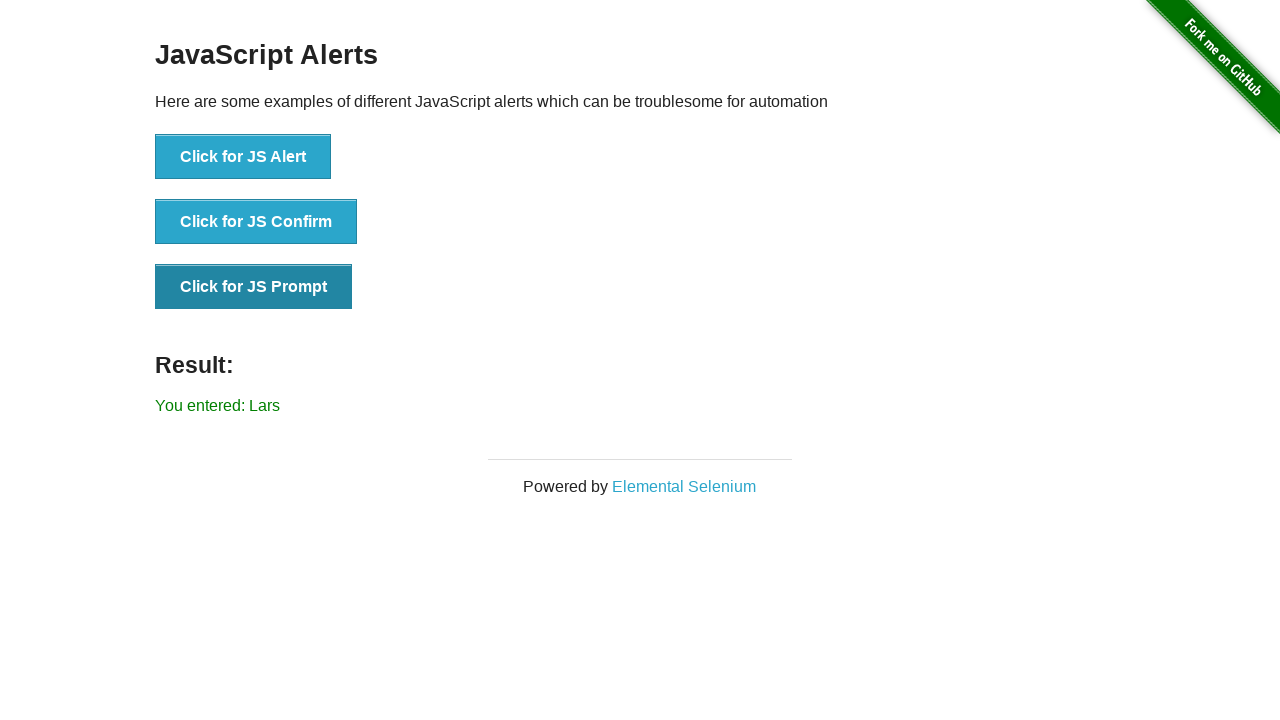

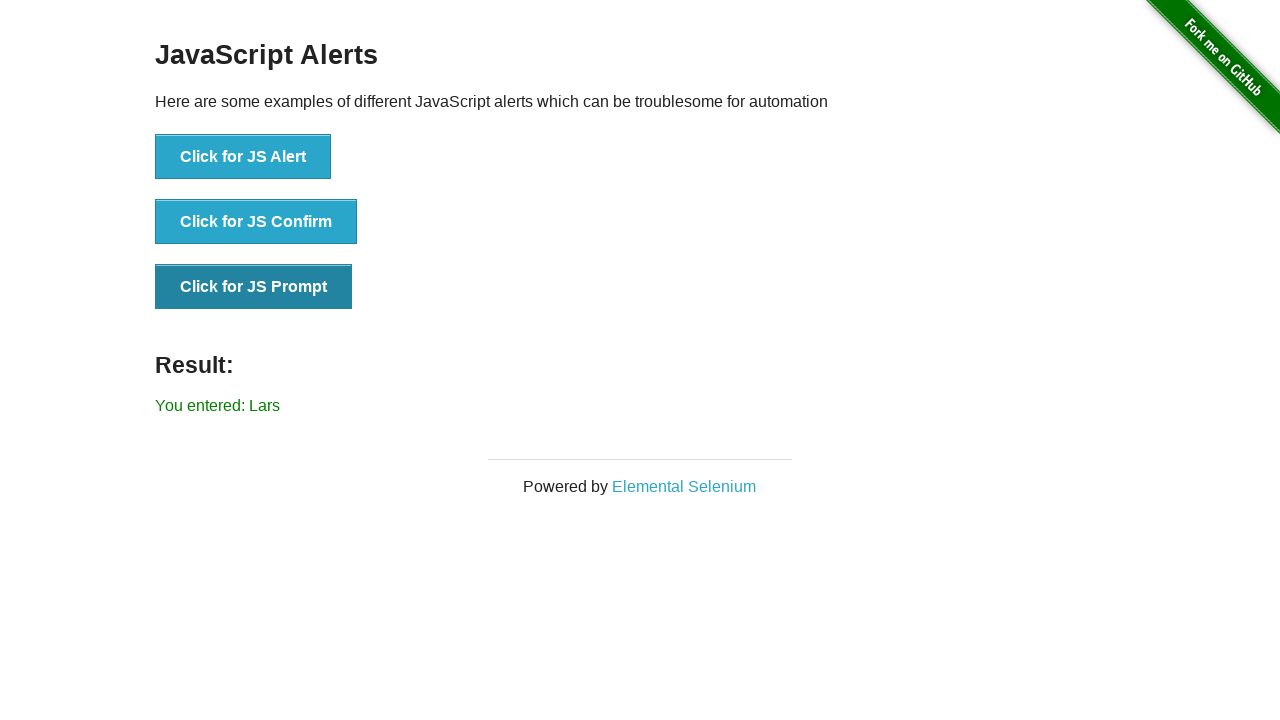